Tests adding a todo item with "user1" text, filling the input field, pressing Enter, and verifying the todo appears

Starting URL: https://demo.playwright.dev/todomvc

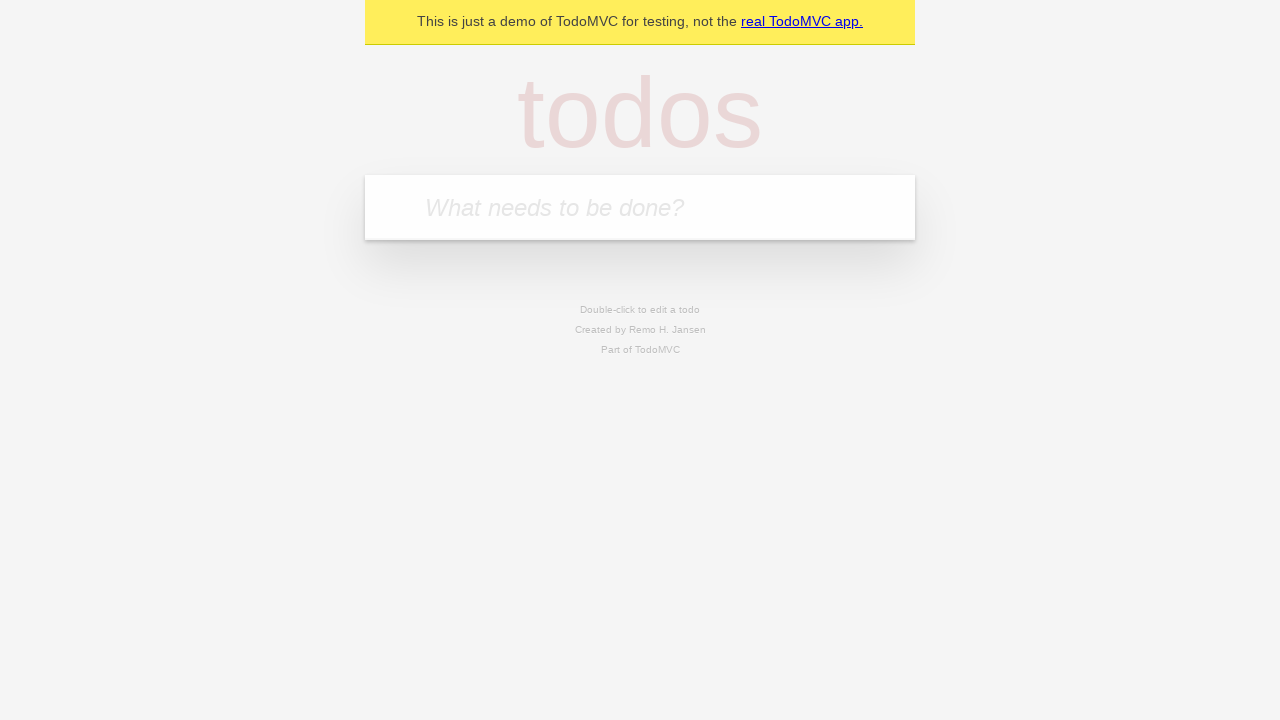

Filled todo input field with 'user1' on .new-todo
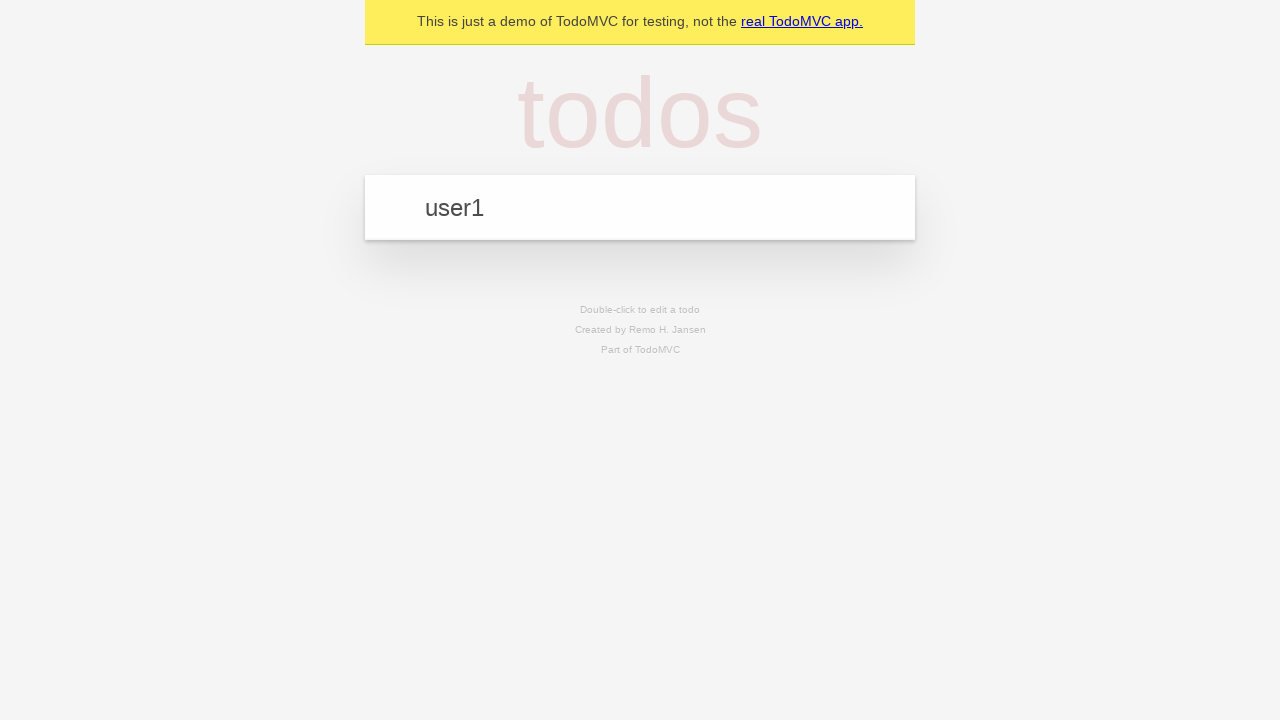

Pressed Enter to submit todo item on internal:attr=[placeholder="What needs to be done?"i]
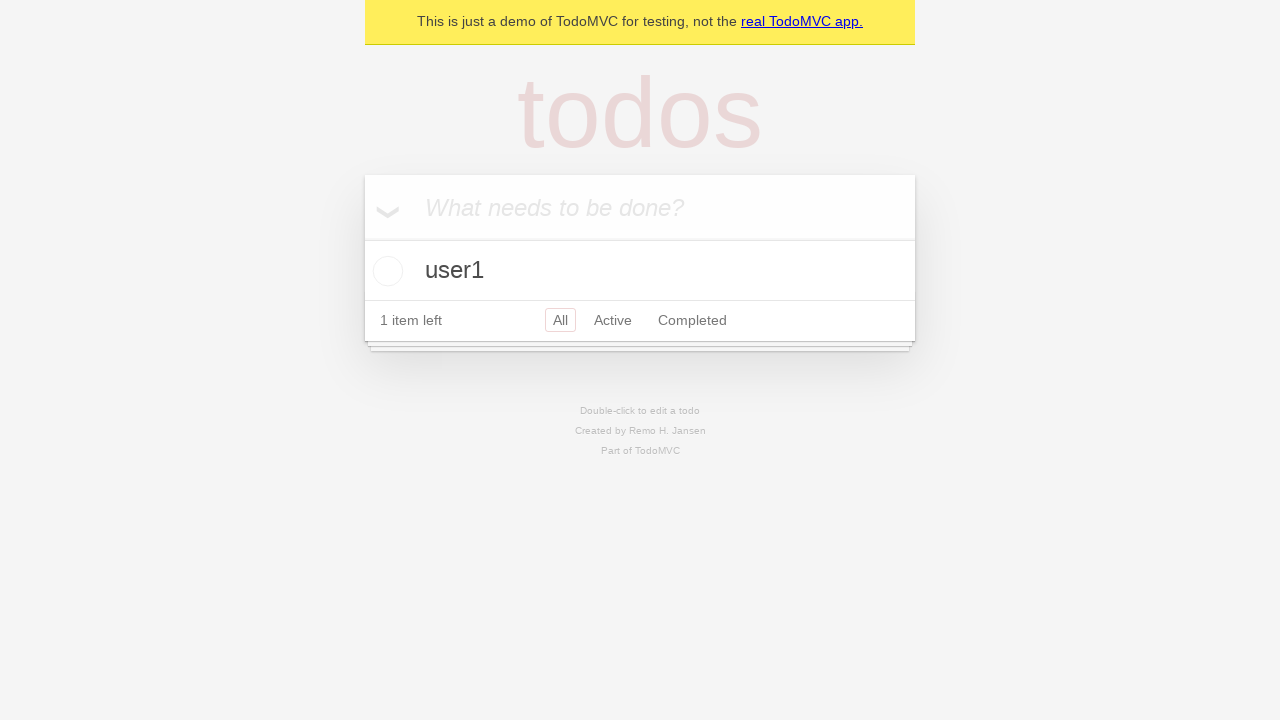

Verified todo item appeared in the list
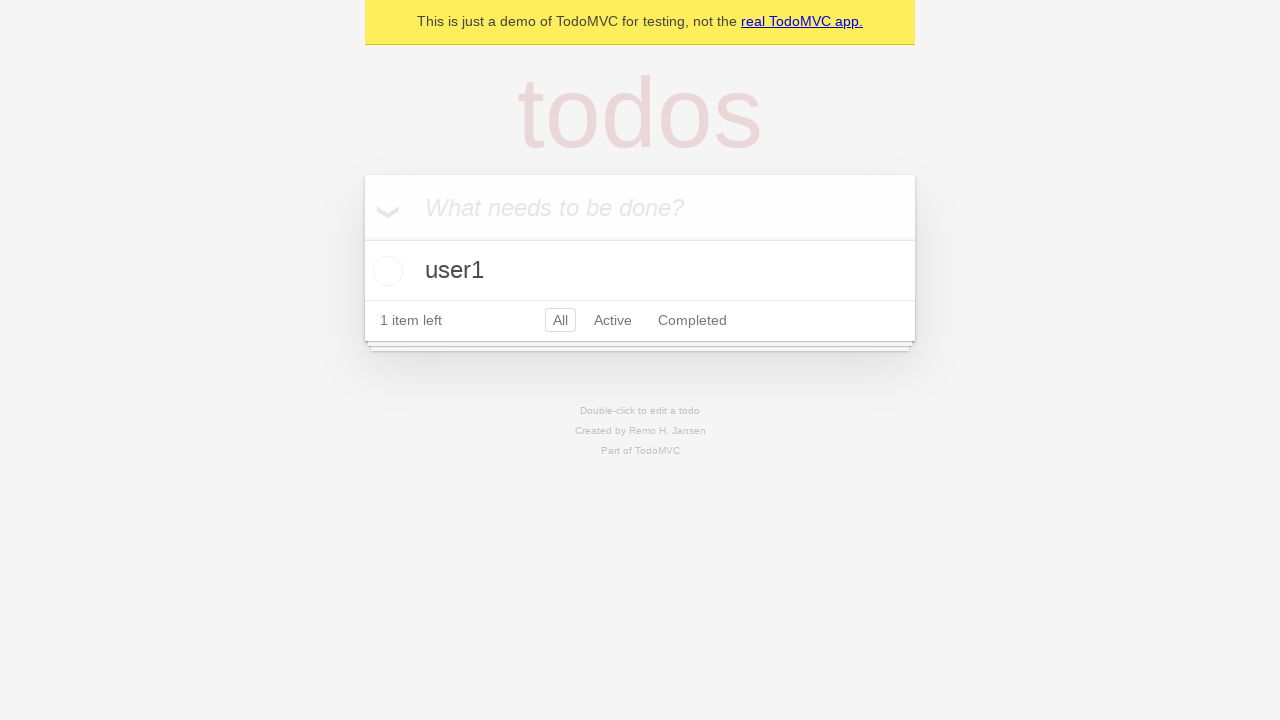

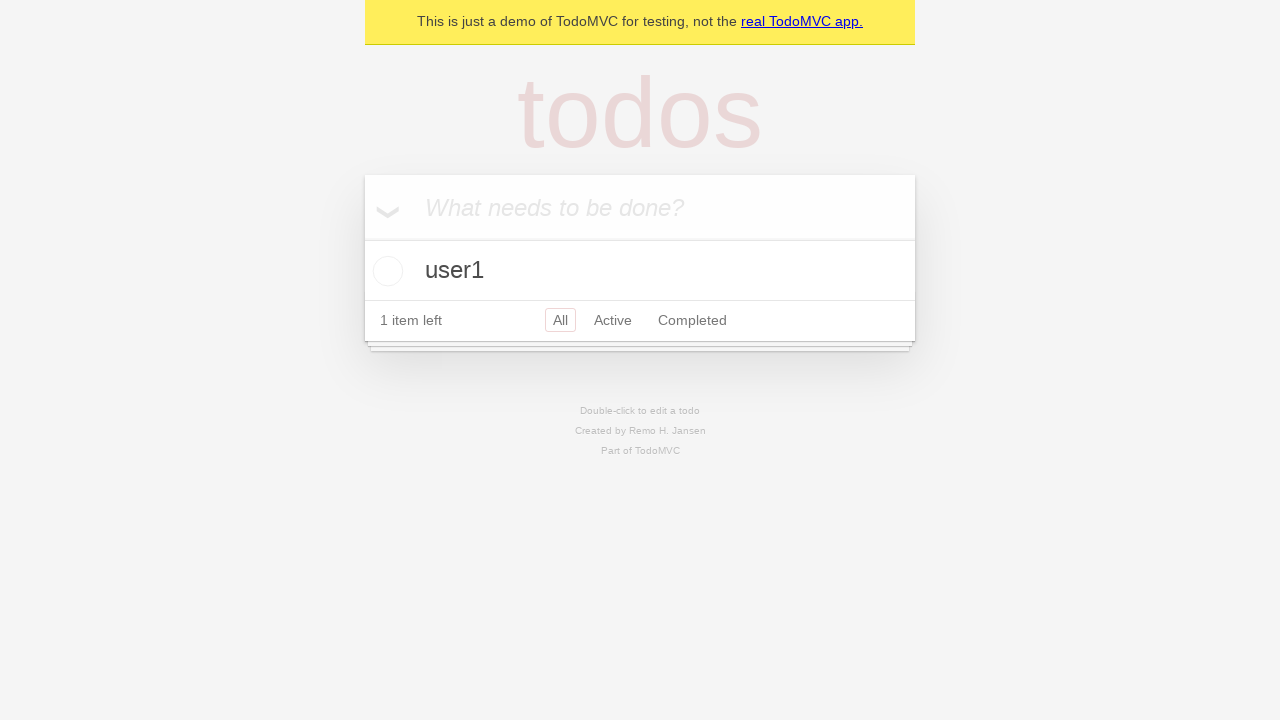